Tests the search functionality on Kohl's website by locating the search box, entering a product query, and submitting the search form.

Starting URL: https://www.kohls.com/

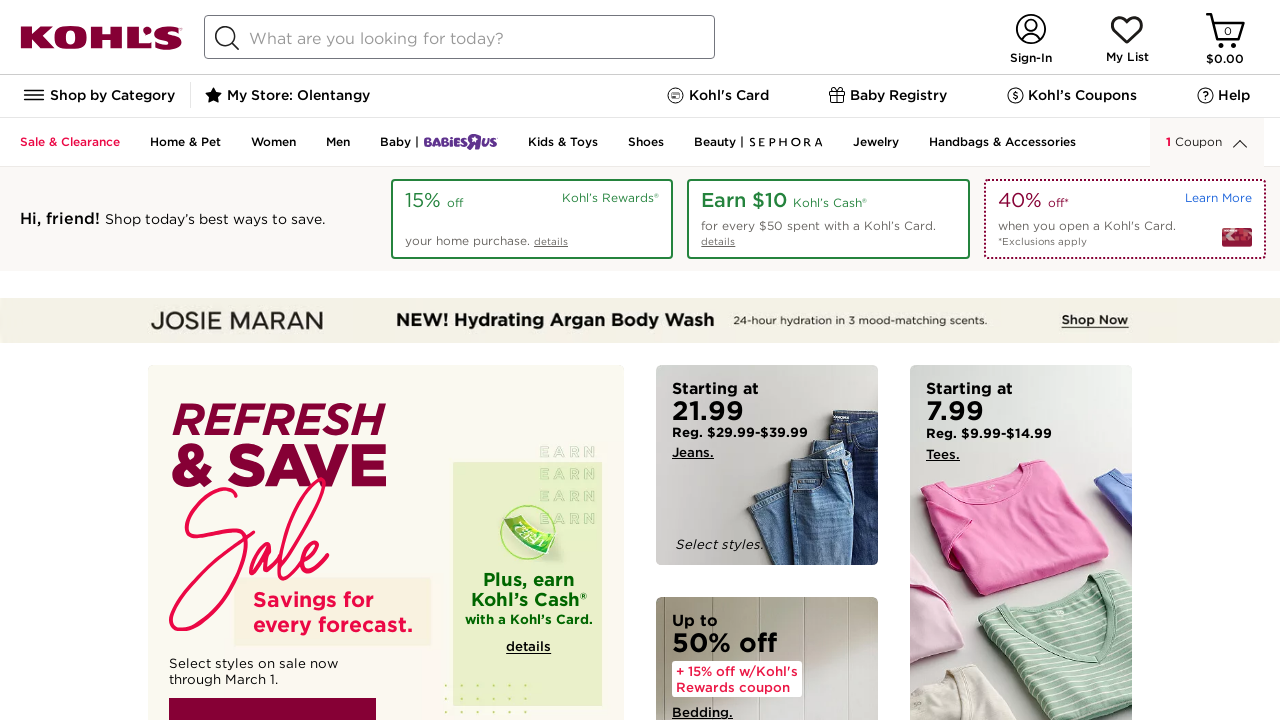

Page loaded and DOM content ready
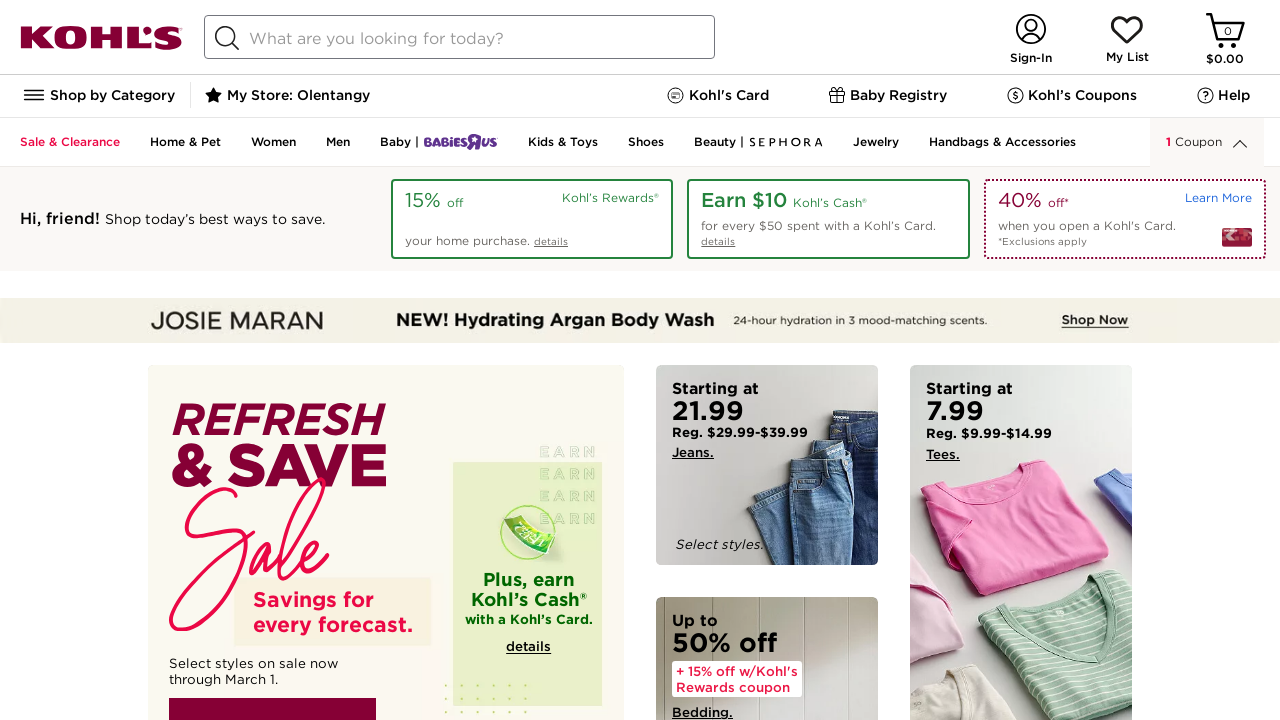

Found visible search input with selector: input[name='search']
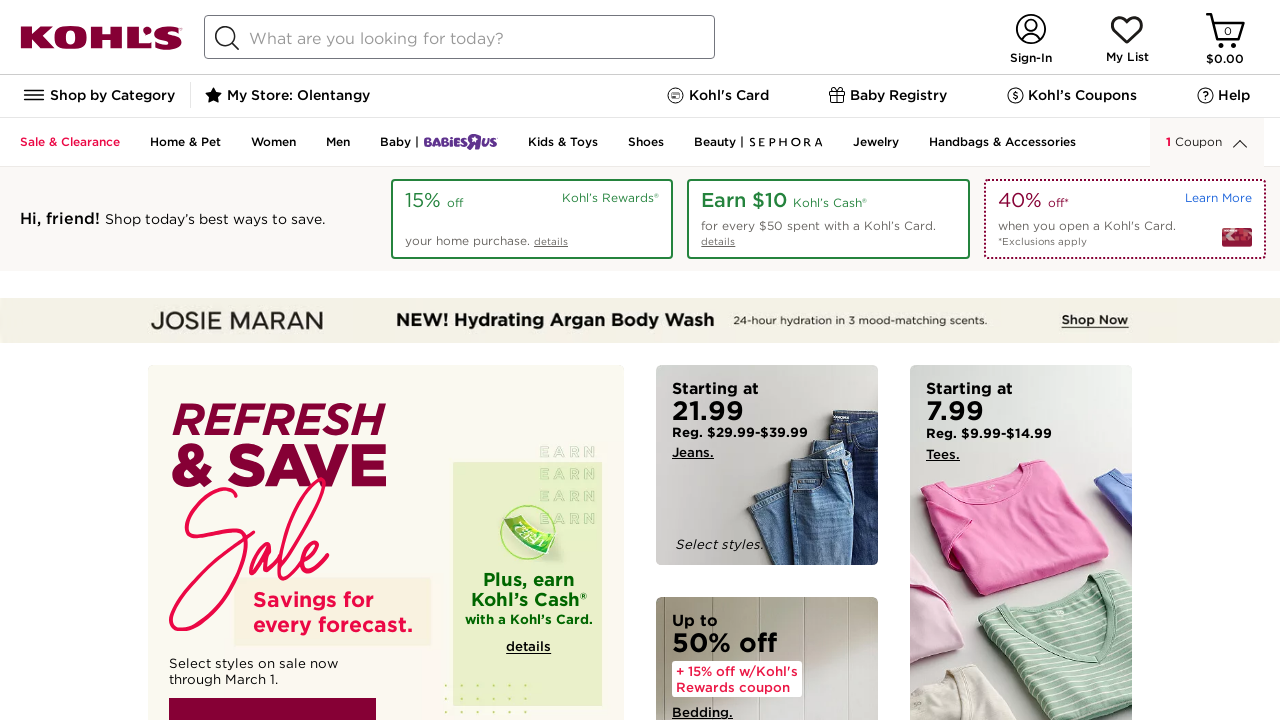

Filled search box with 'winter jacket' on input[name='search']
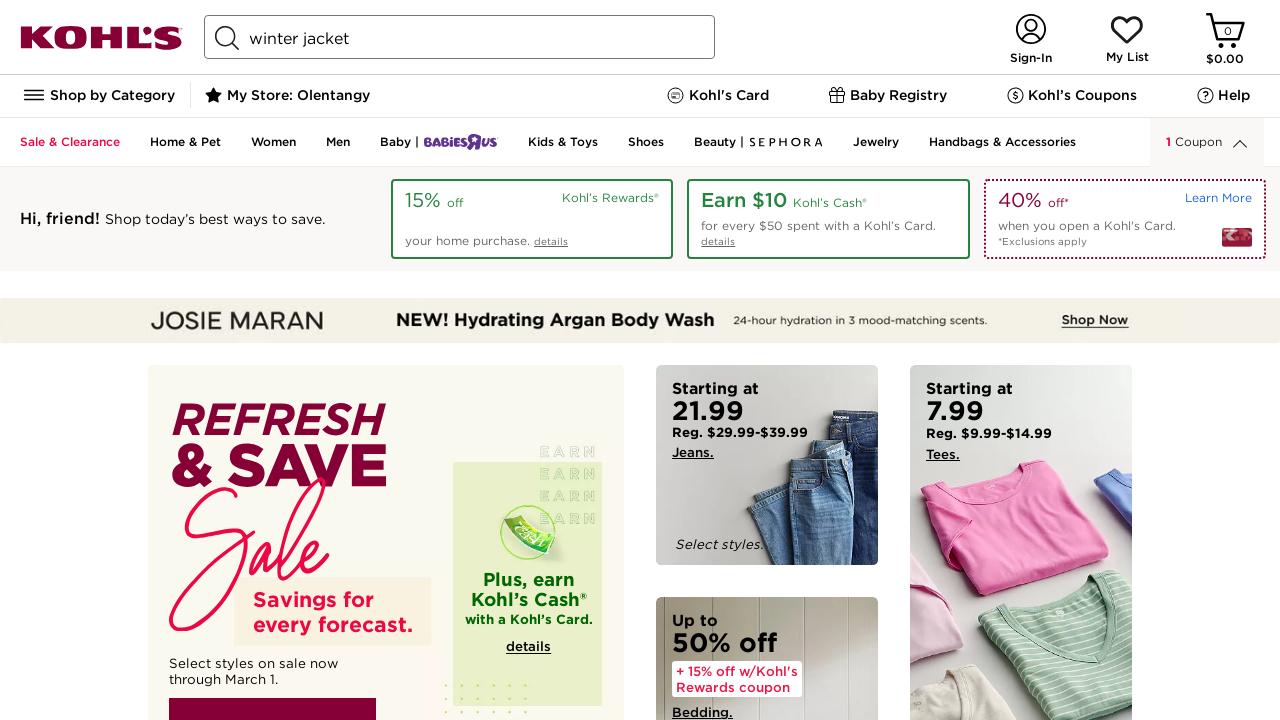

Pressed Enter to submit search on input[name='search']
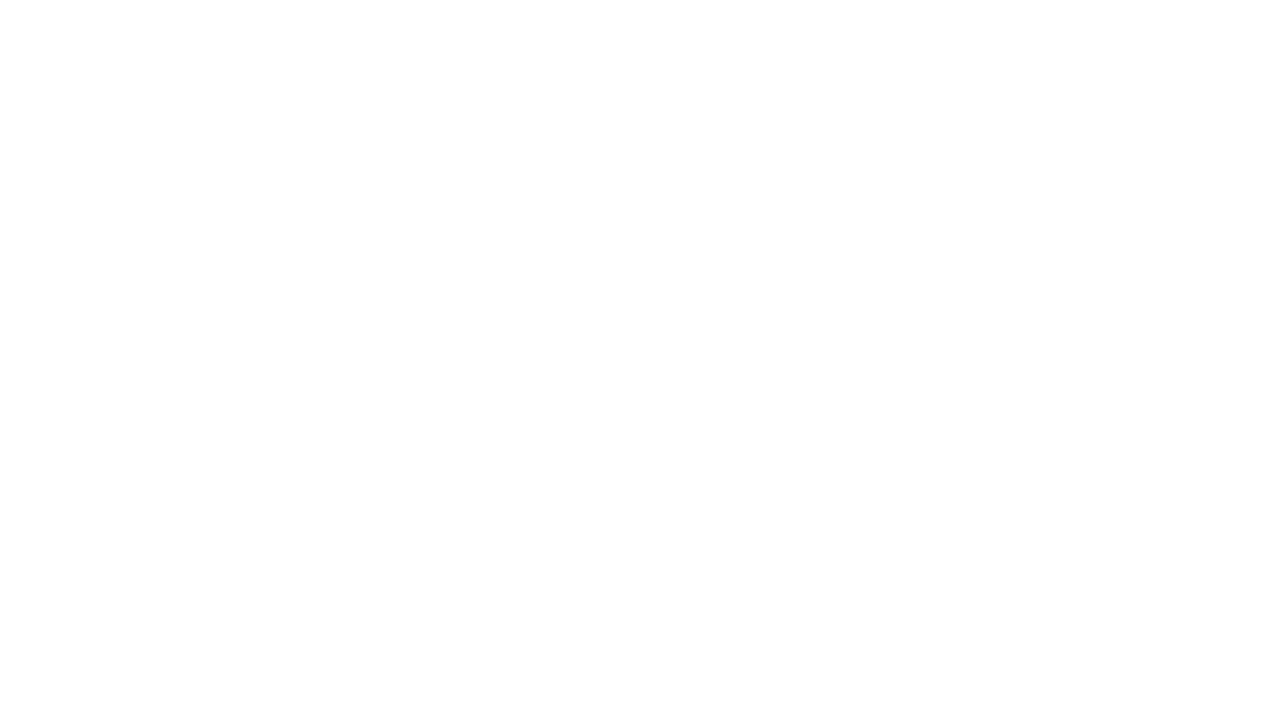

Search results page loaded and network idle
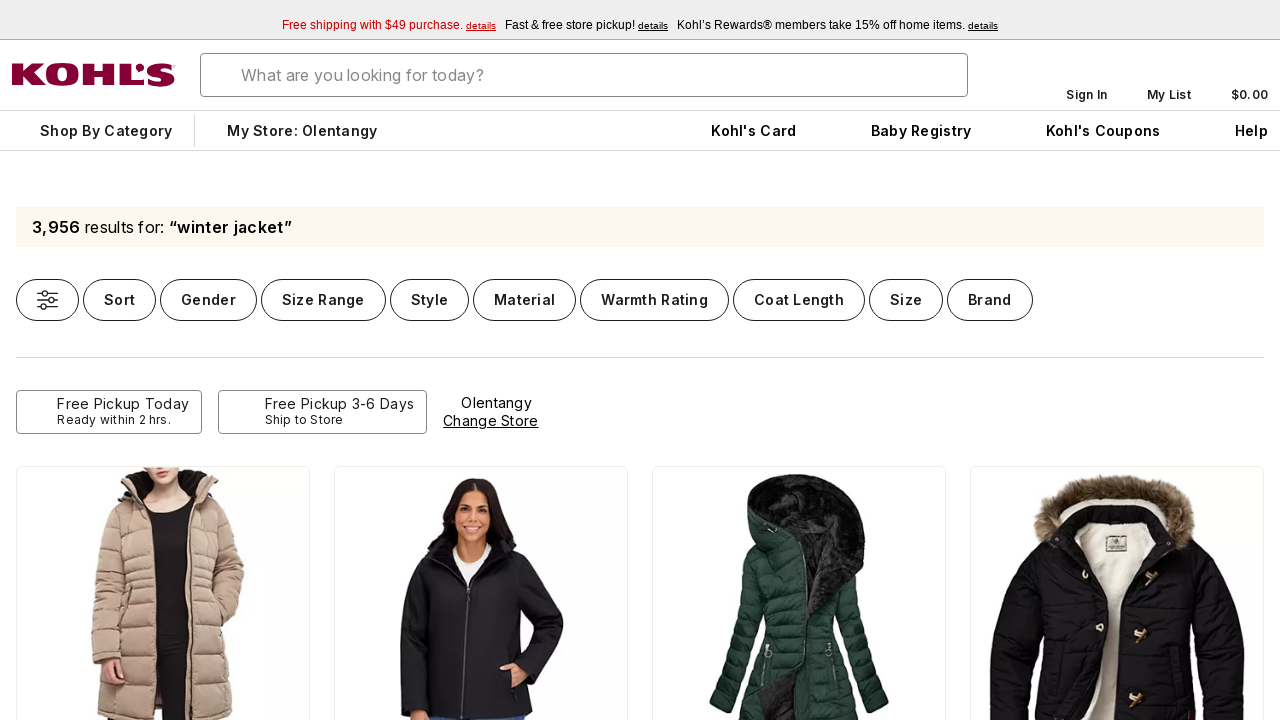

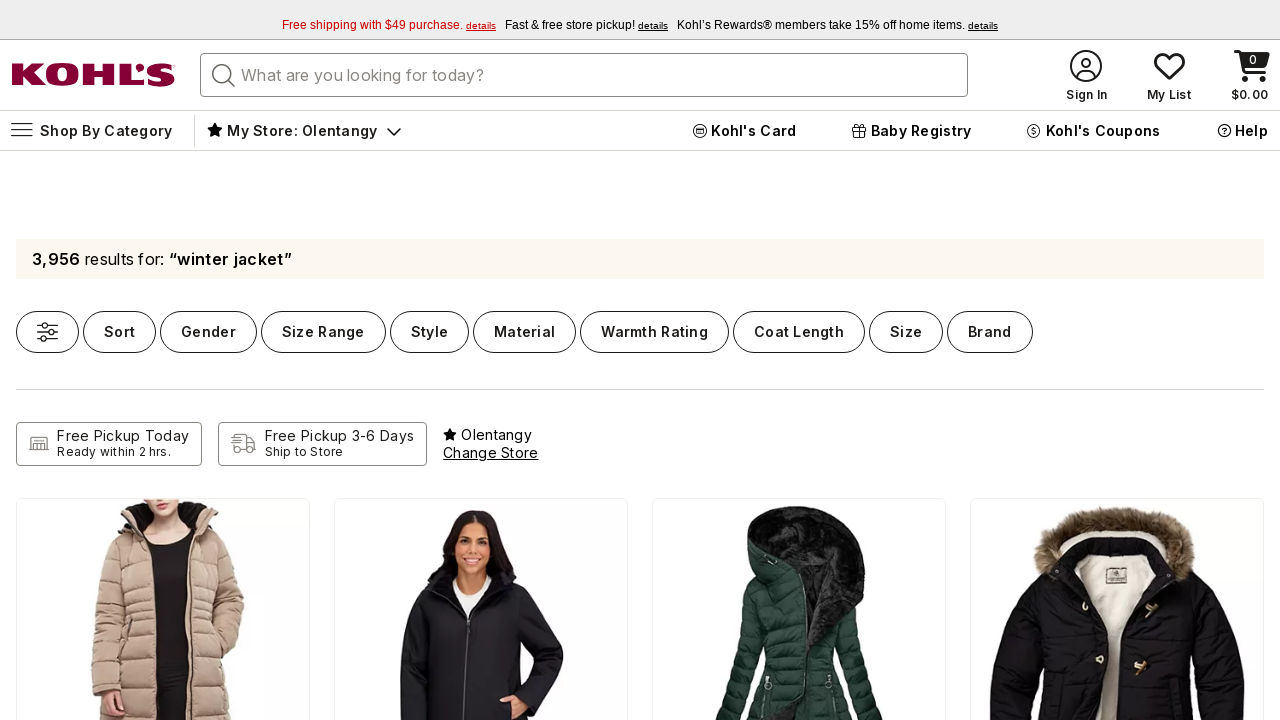